Tests dropdown selection by selecting Option 1 and Option 2 from the dropdown list

Starting URL: http://the-internet.herokuapp.com/dropdown

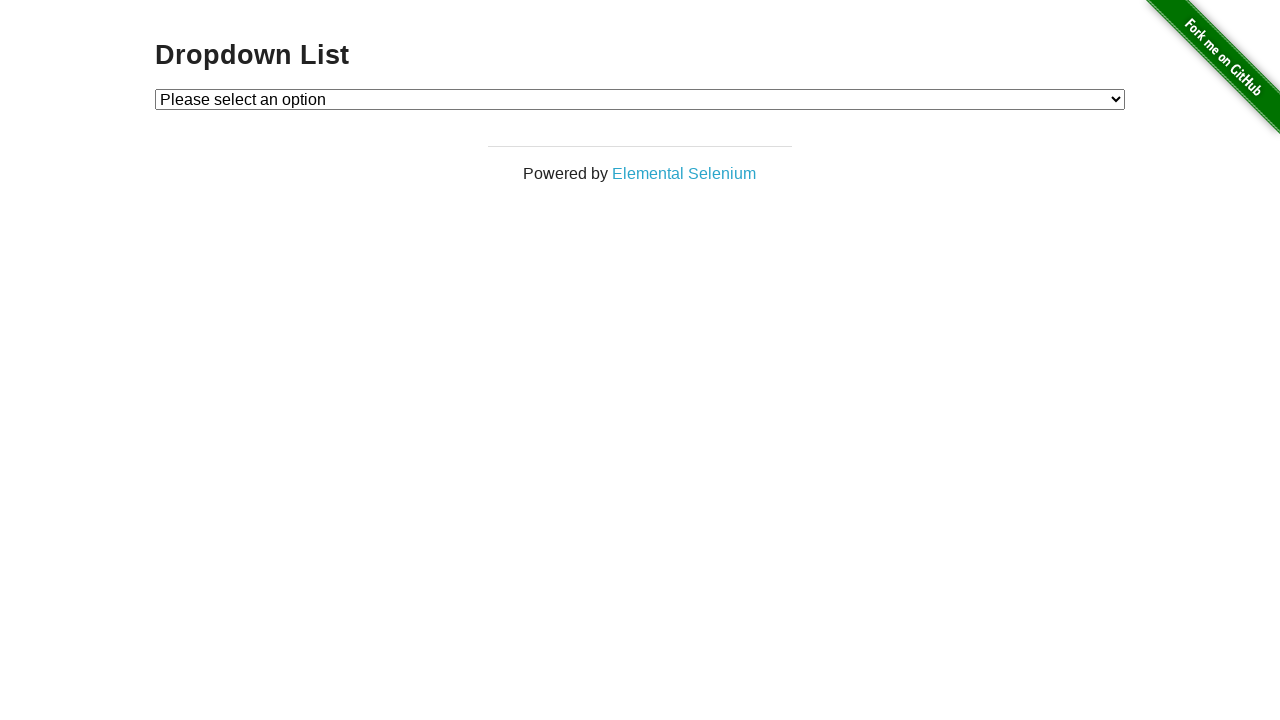

Waited for dropdown to be present
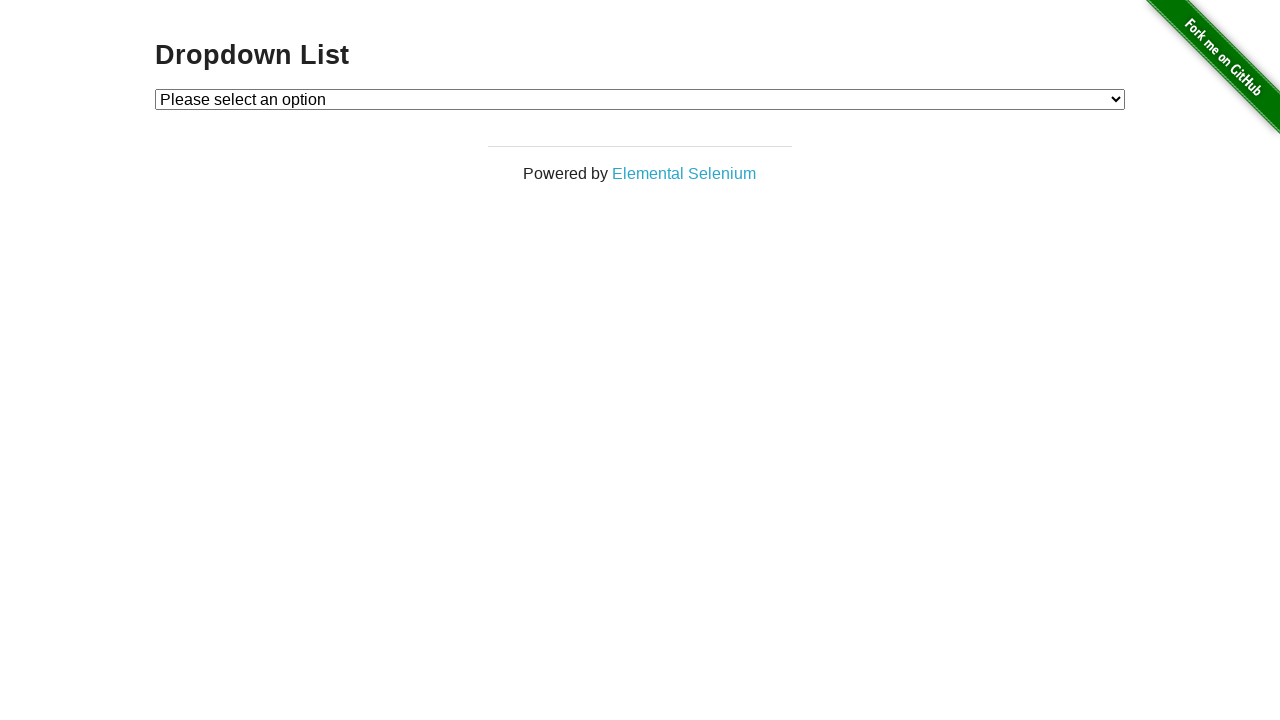

Selected Option 1 from dropdown list on #dropdown
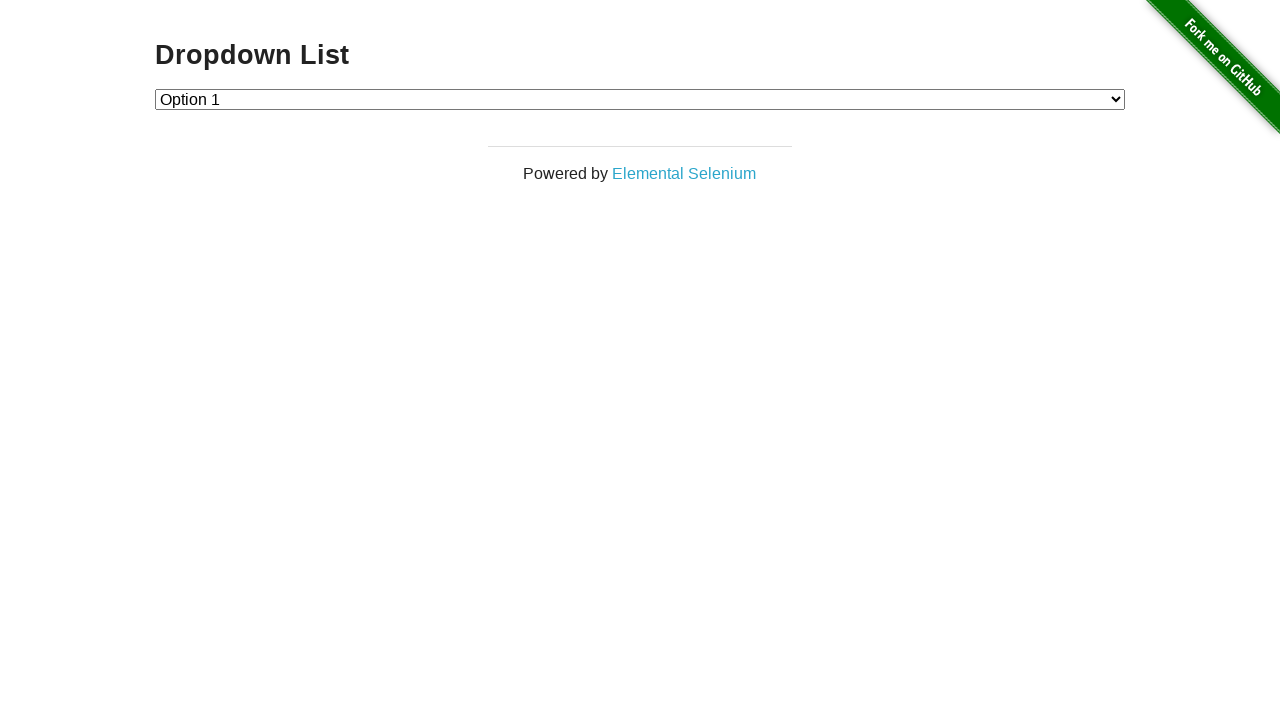

Selected Option 2 from dropdown list on #dropdown
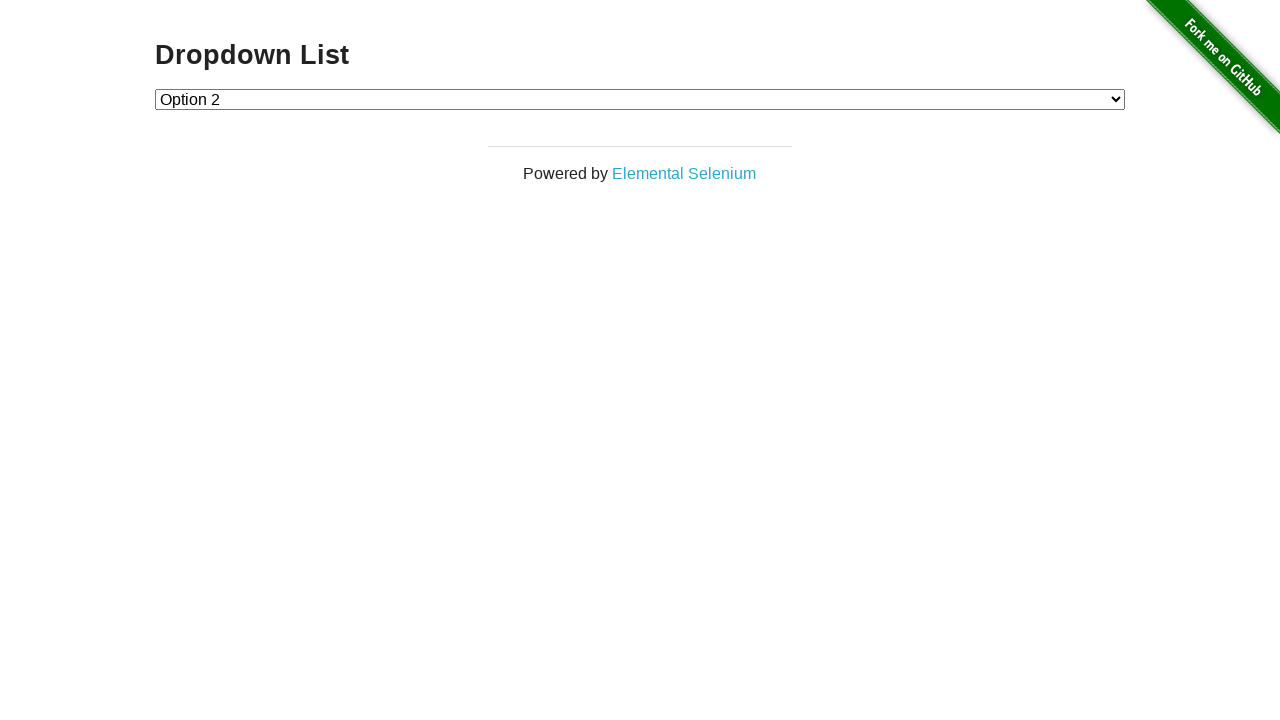

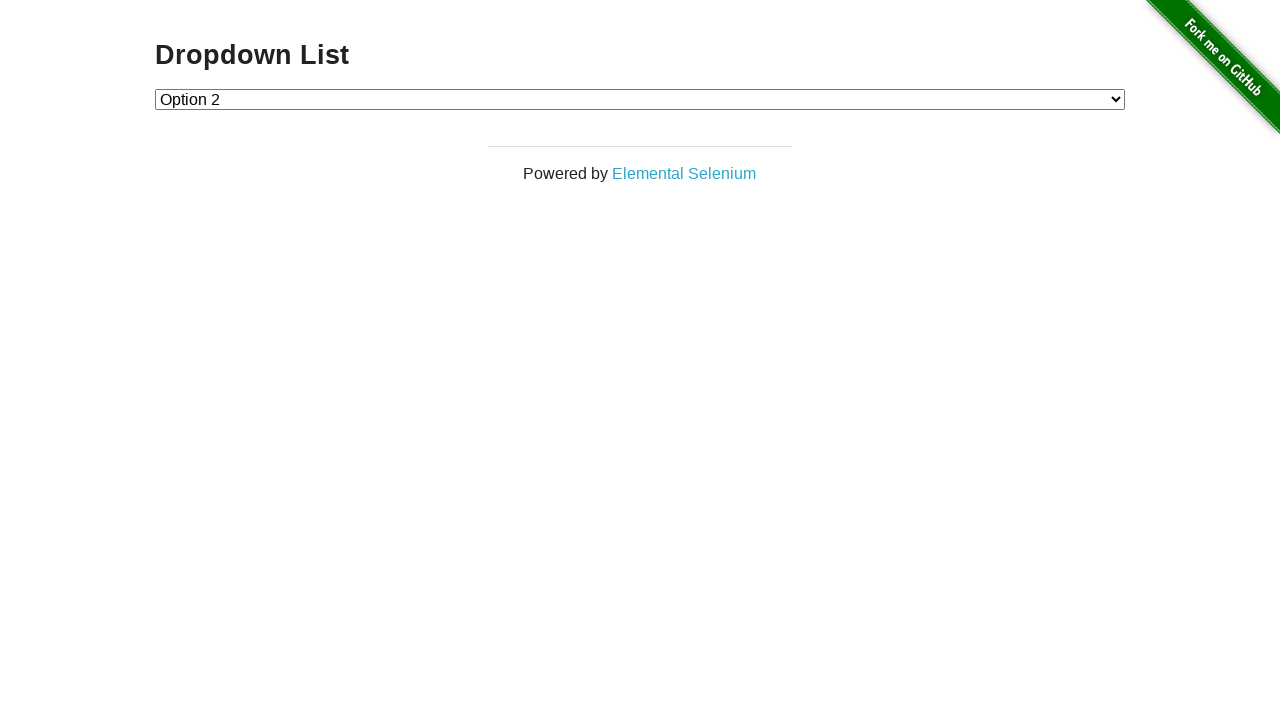